Loads the WebdriverIO homepage and verifies the page loads successfully by checking that the page title is available.

Starting URL: http://webdriver.io/

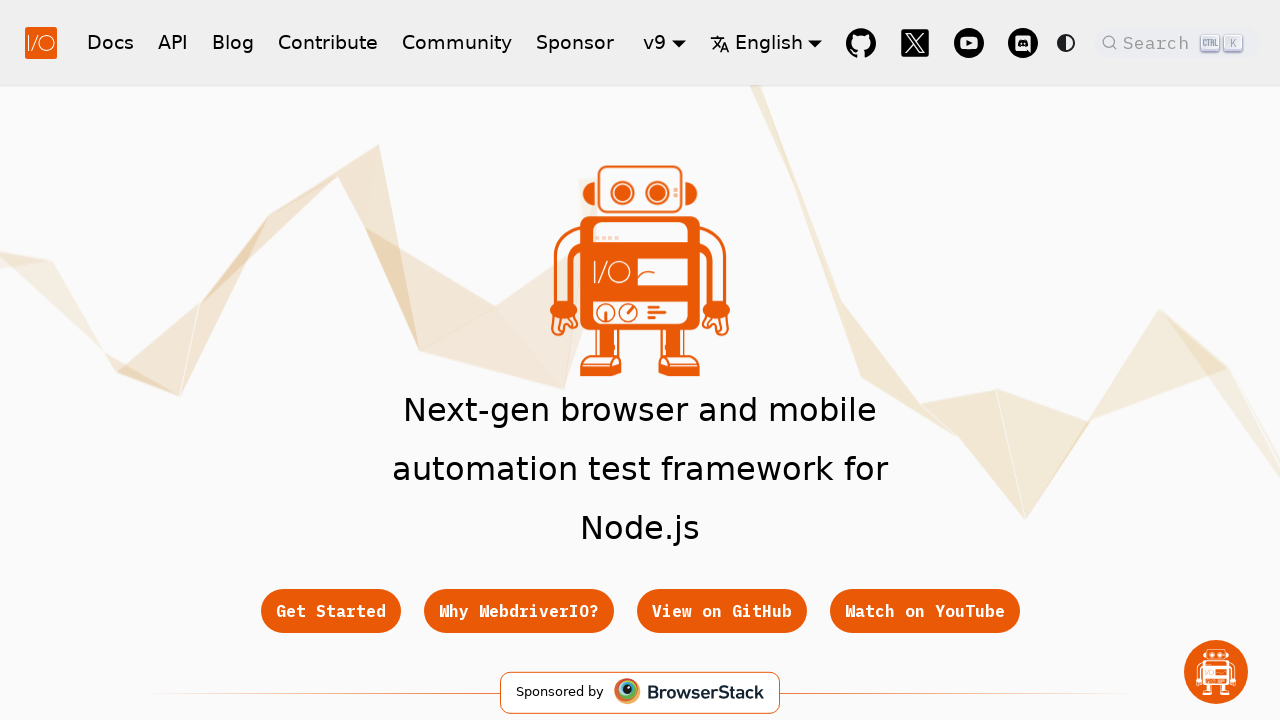

Navigated to WebdriverIO homepage
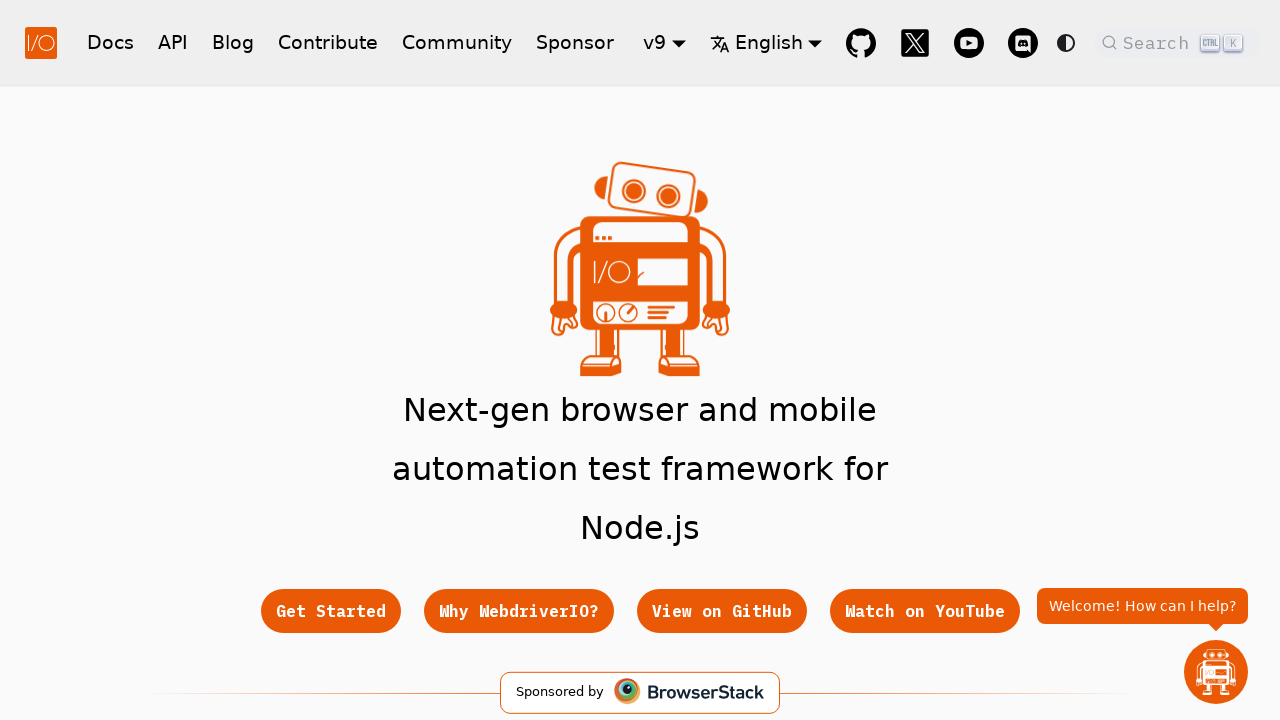

Page DOM content loaded
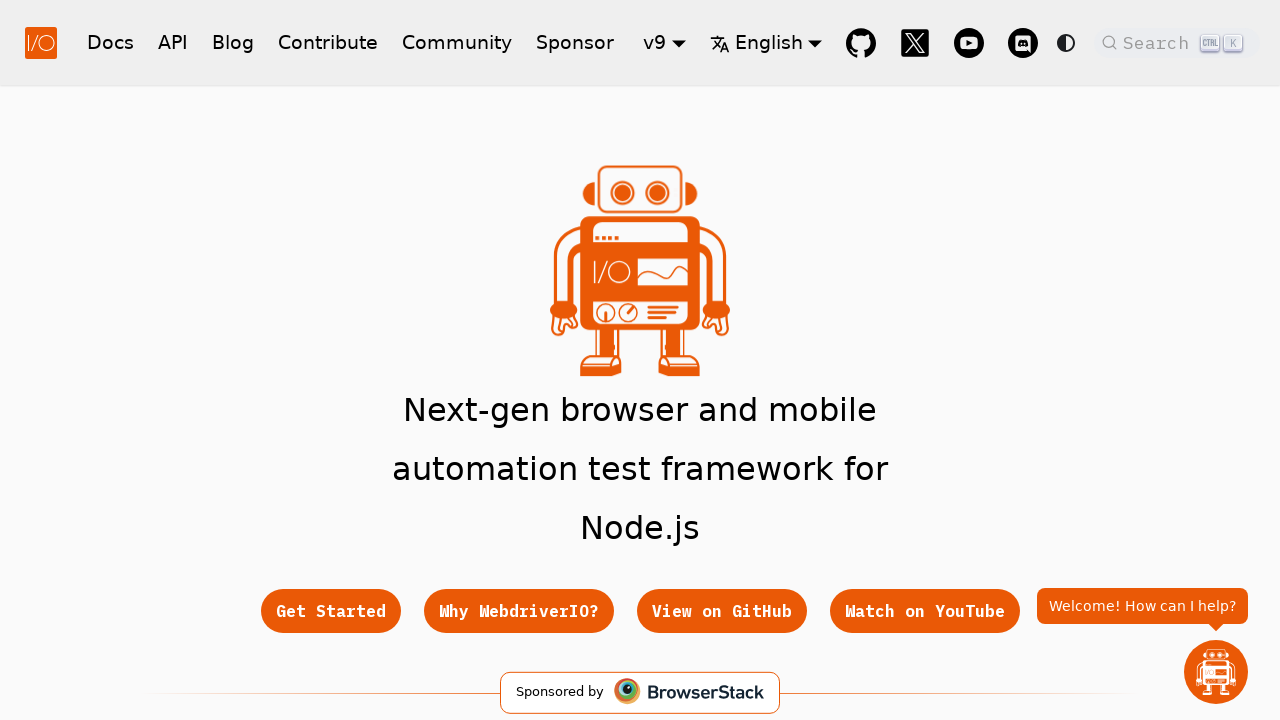

Retrieved page title
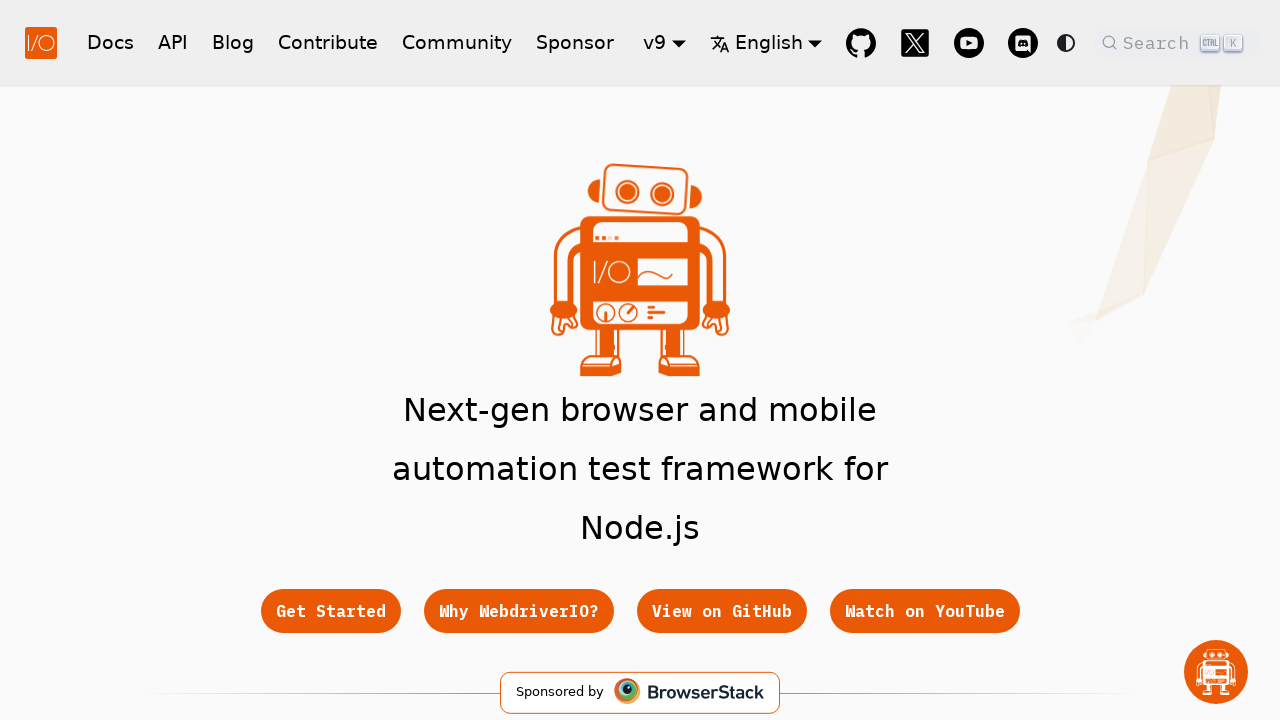

Verified page title is not empty - page loaded successfully
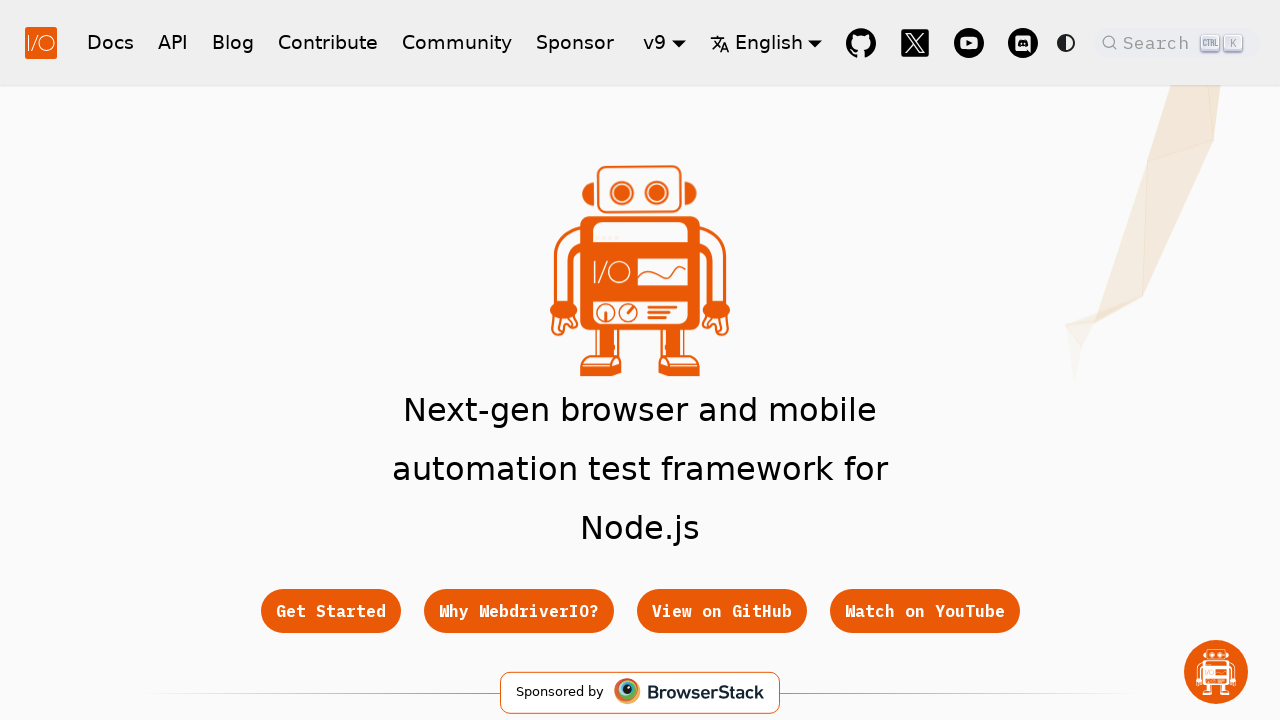

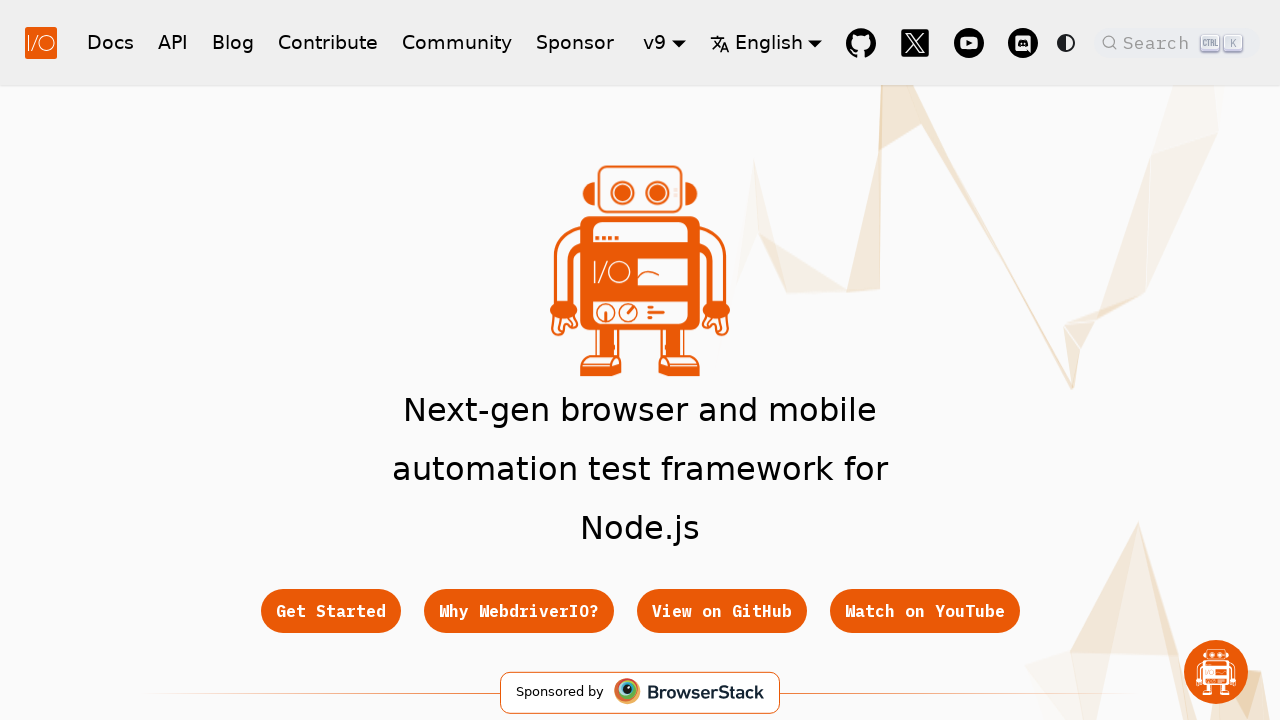